Tests show/hide functionality by clicking buttons to toggle text visibility and verifying button states

Starting URL: https://kristinek.github.io/site/examples/actions

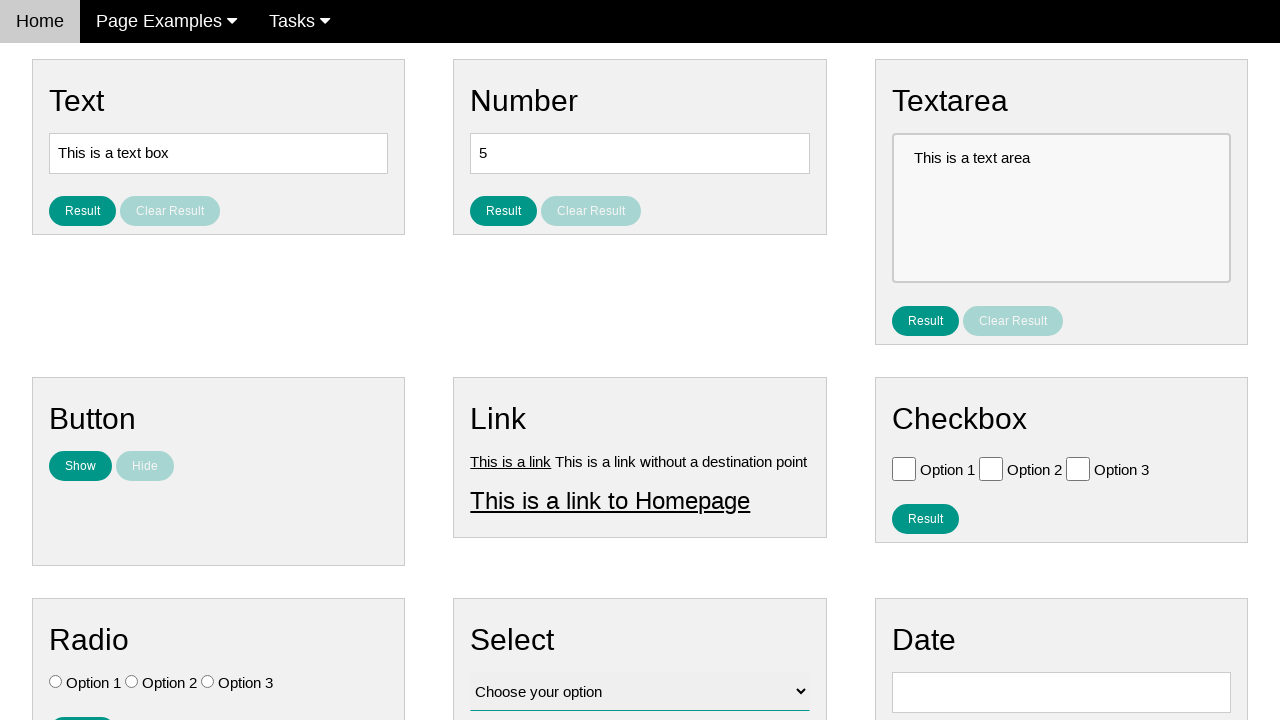

Verified that text element is initially hidden
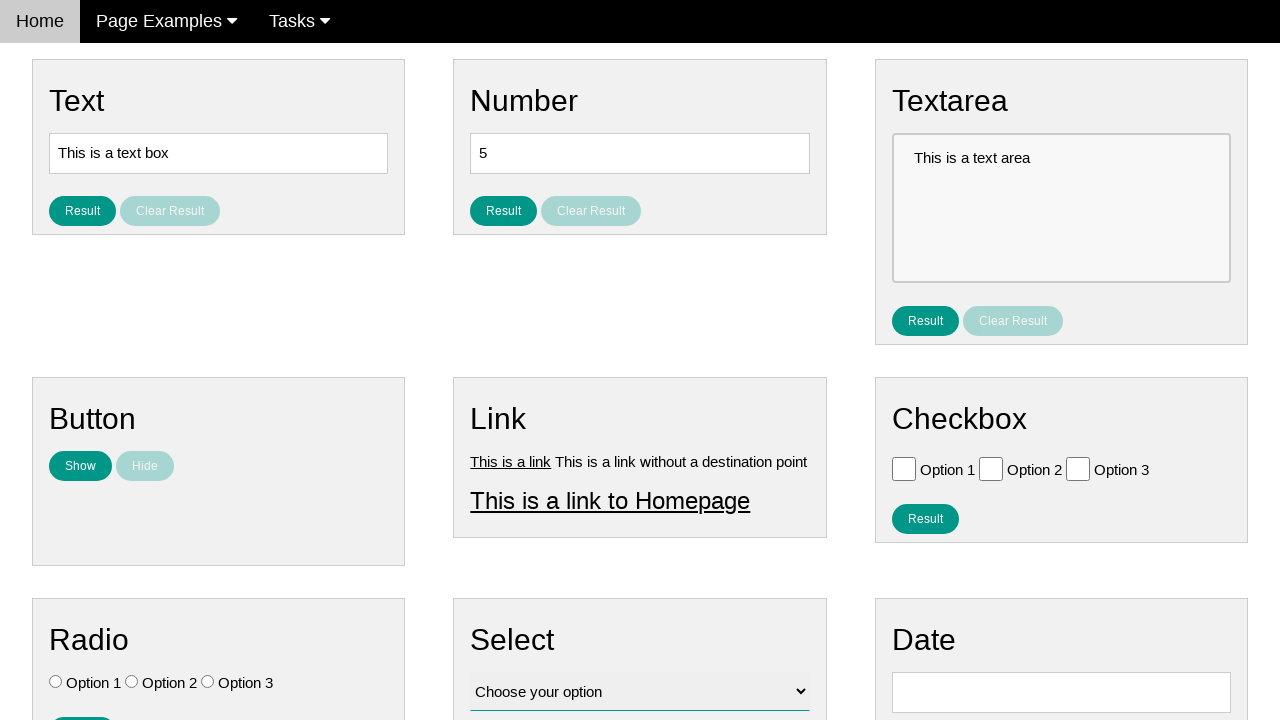

Verified that 'Show' button is initially enabled
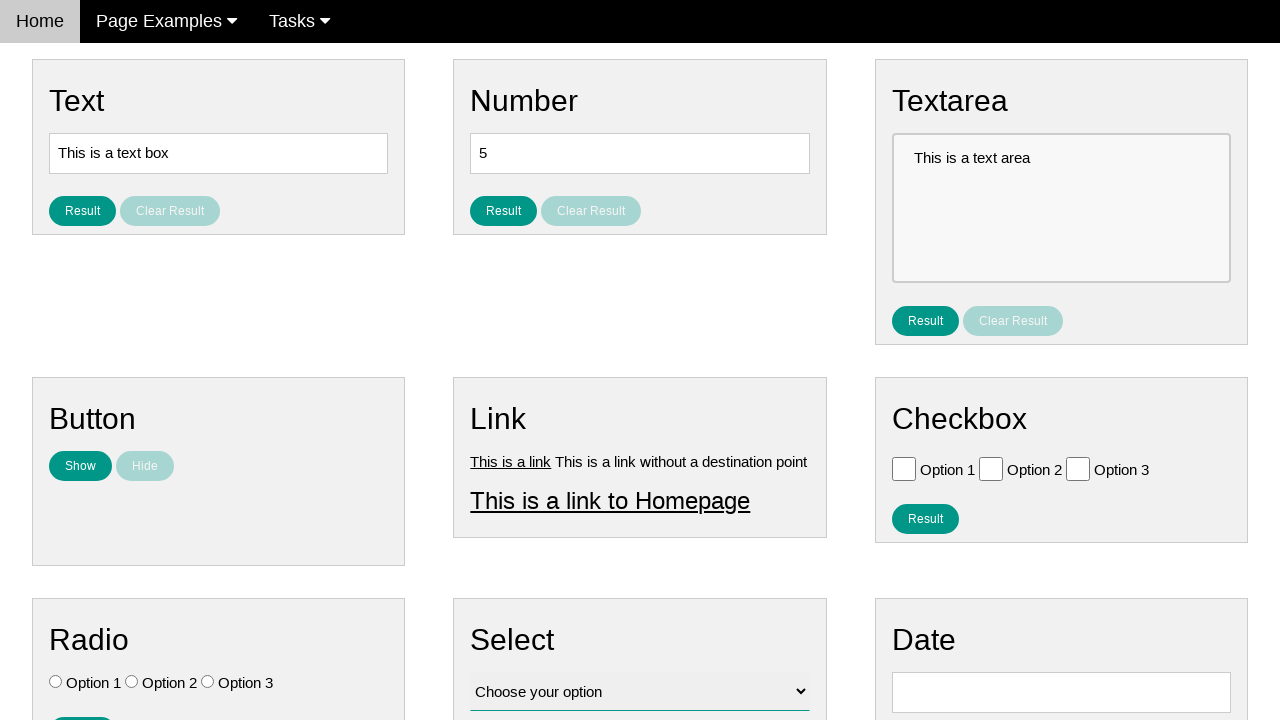

Verified that 'Hide' button is initially disabled
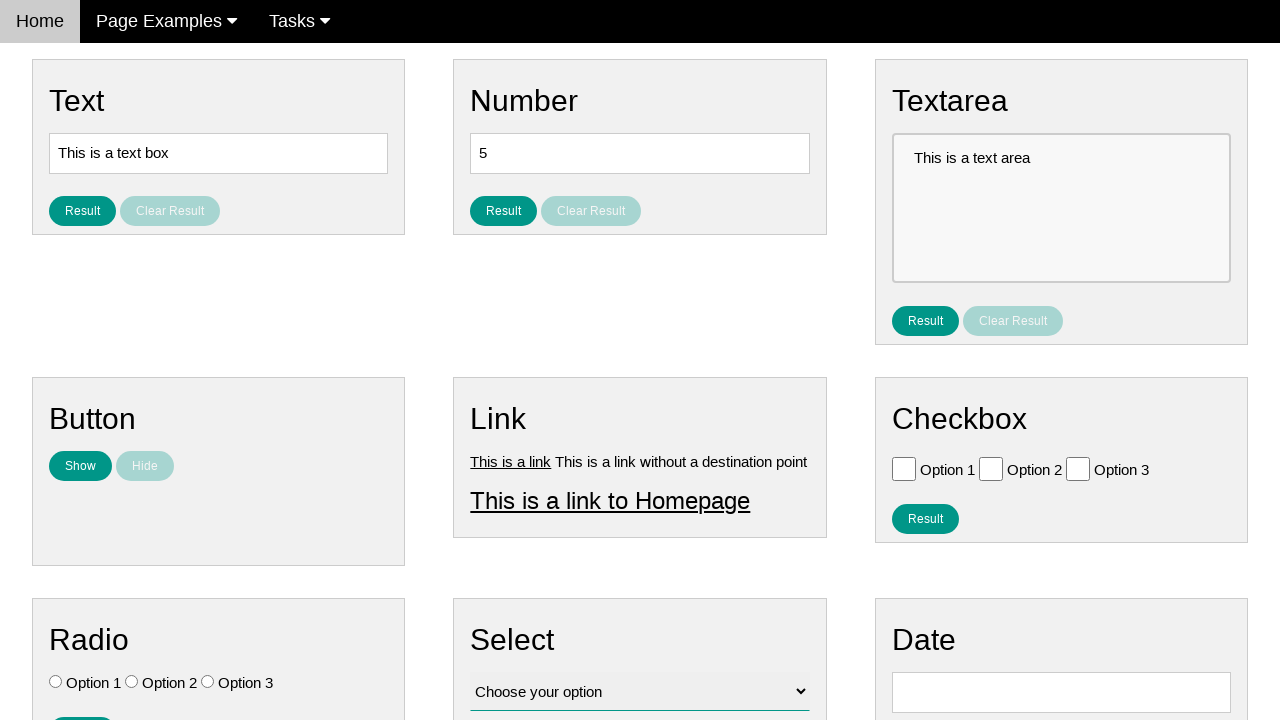

Clicked 'Show' button to reveal text at (80, 466) on #show_text
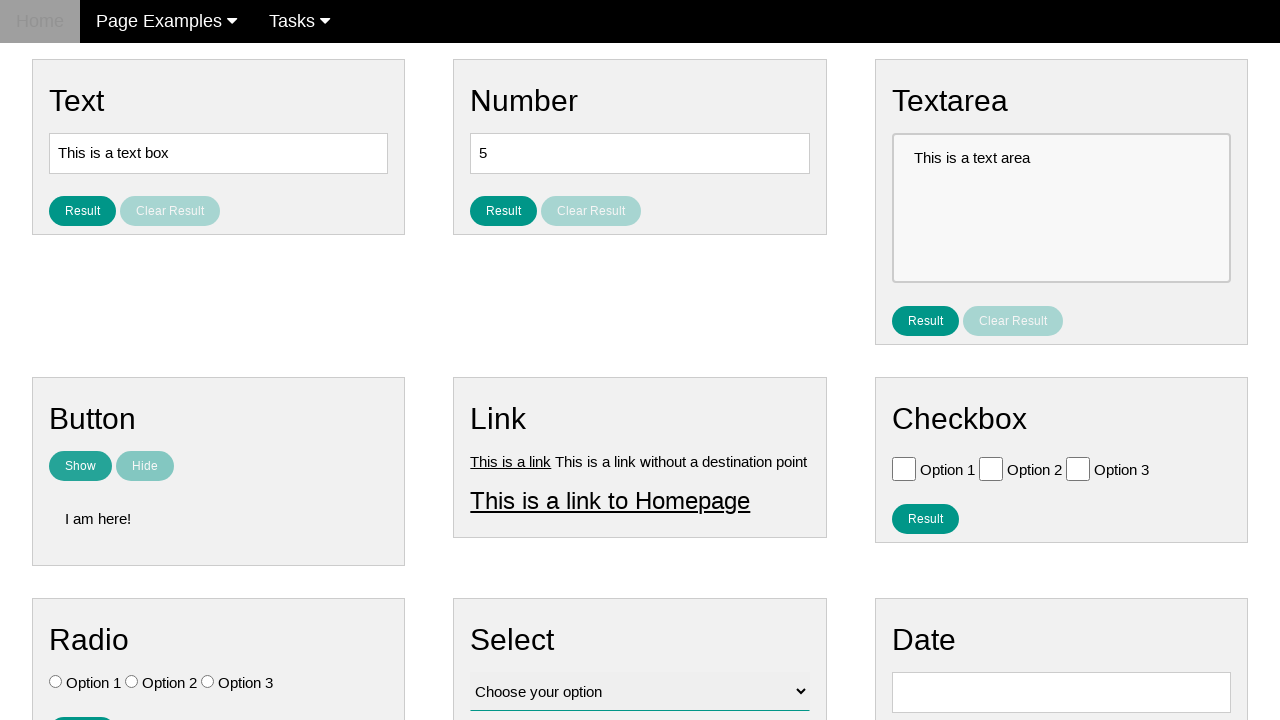

Verified that text element is now visible after clicking Show
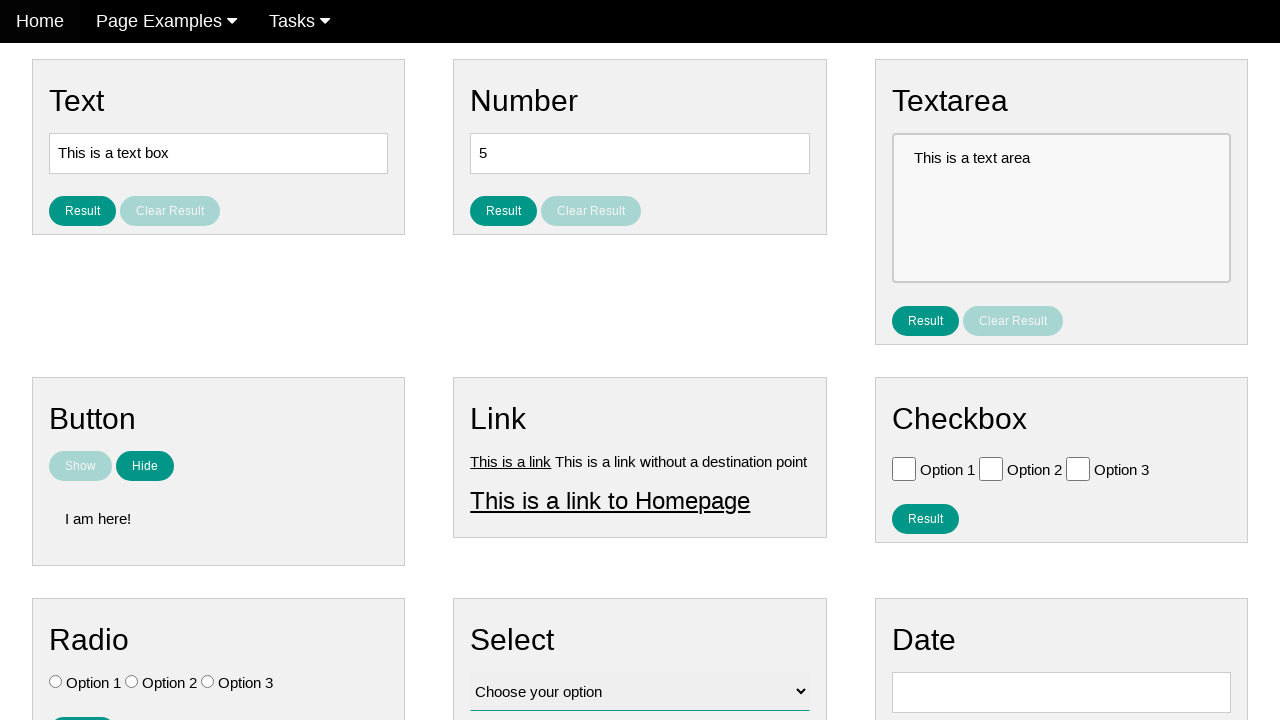

Verified that 'Show' button is now disabled
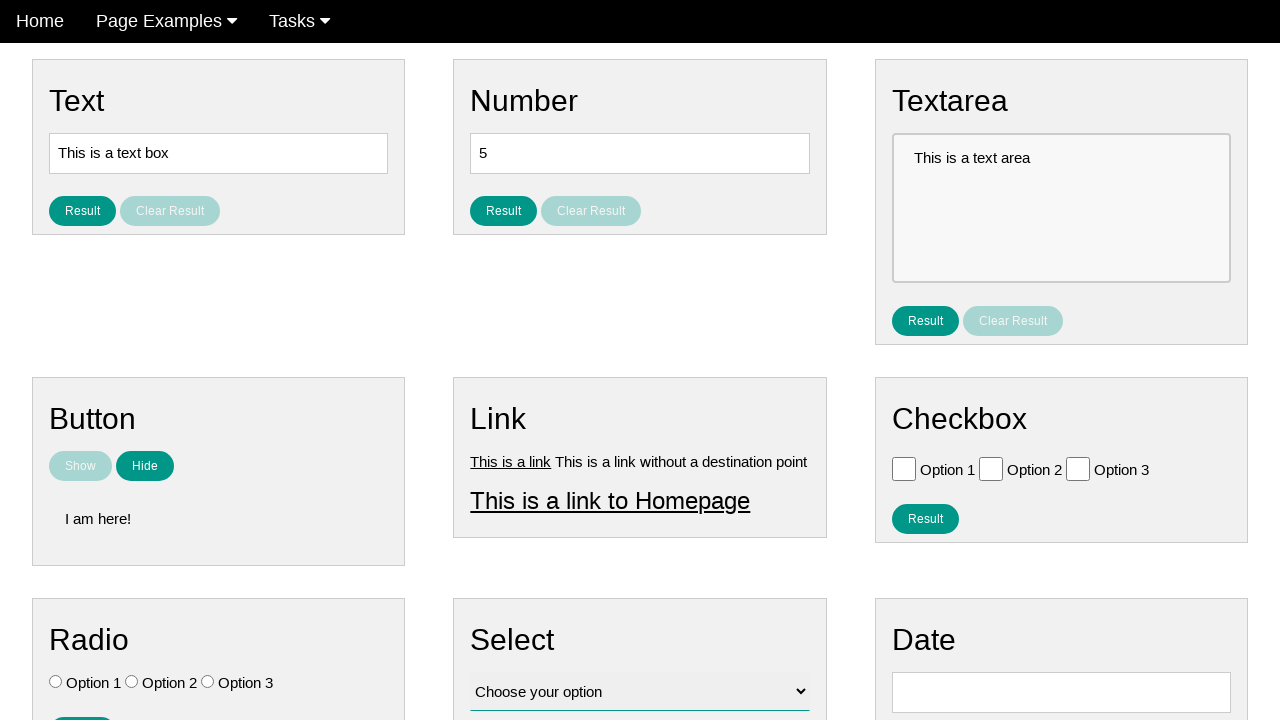

Verified that 'Hide' button is now enabled
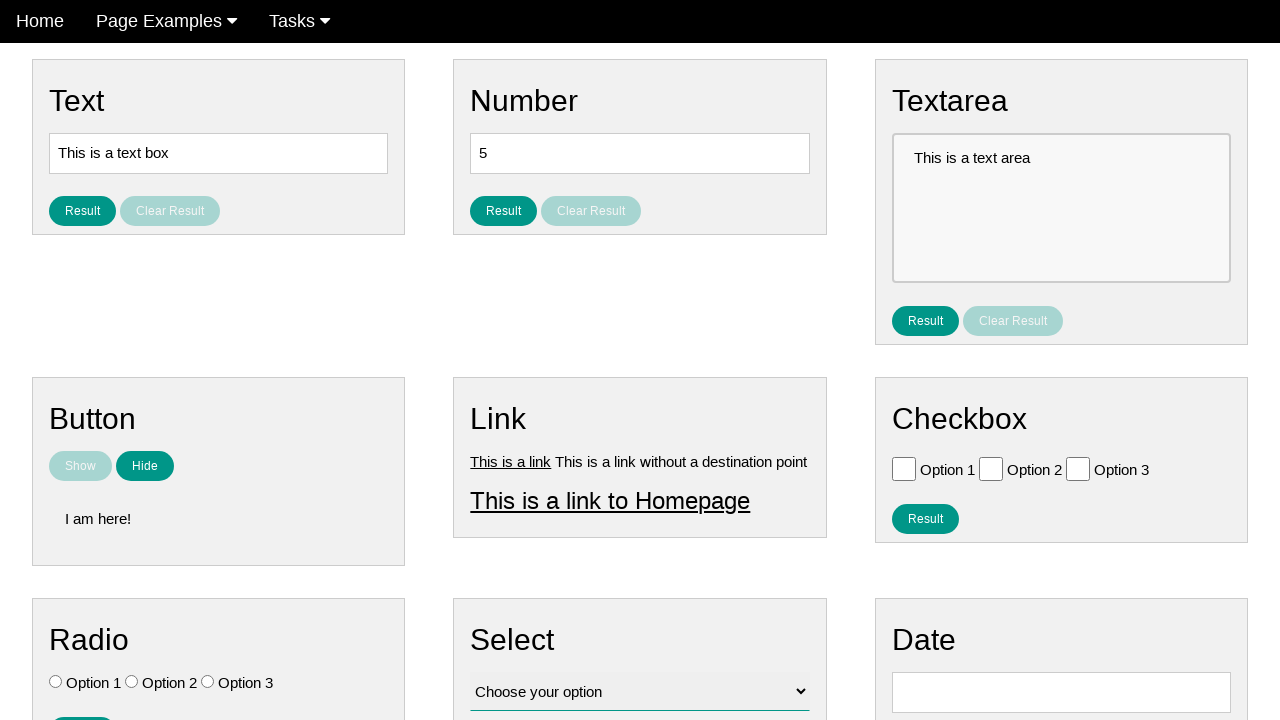

Clicked 'Hide' button to conceal text at (145, 466) on [name='hide_text']
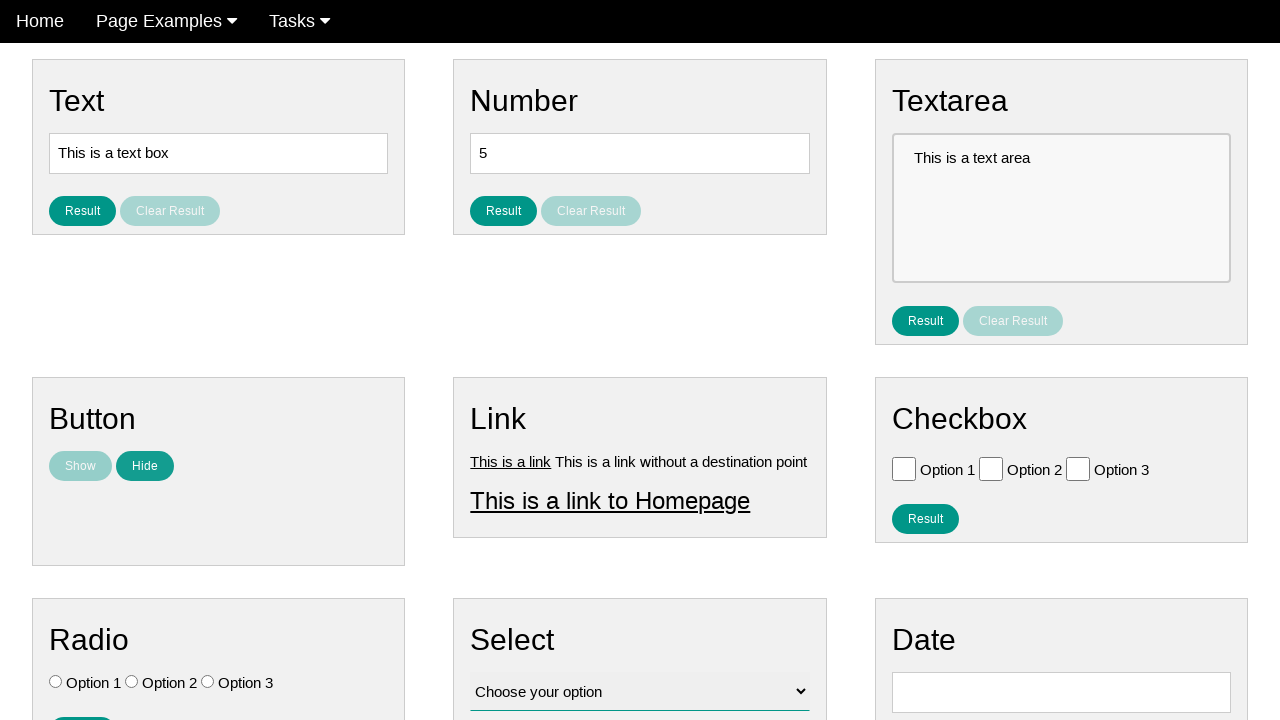

Verified that text element is hidden again after clicking Hide
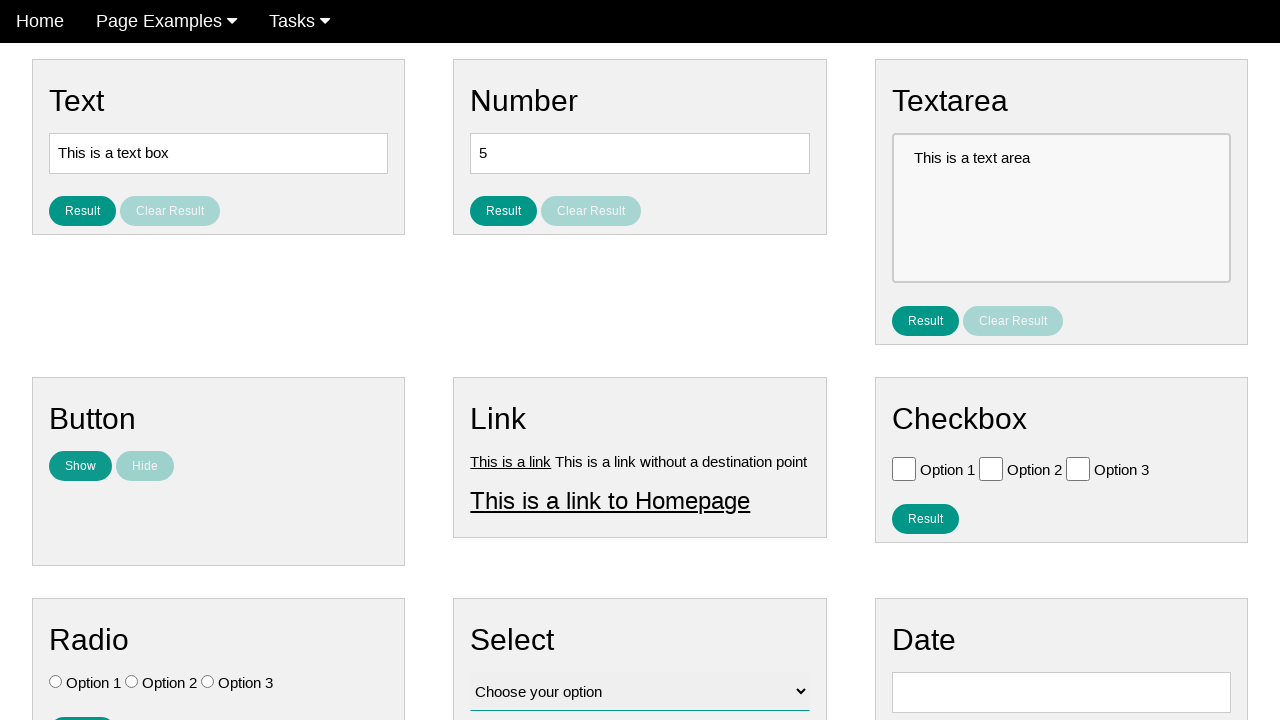

Verified that 'Show' button is enabled again
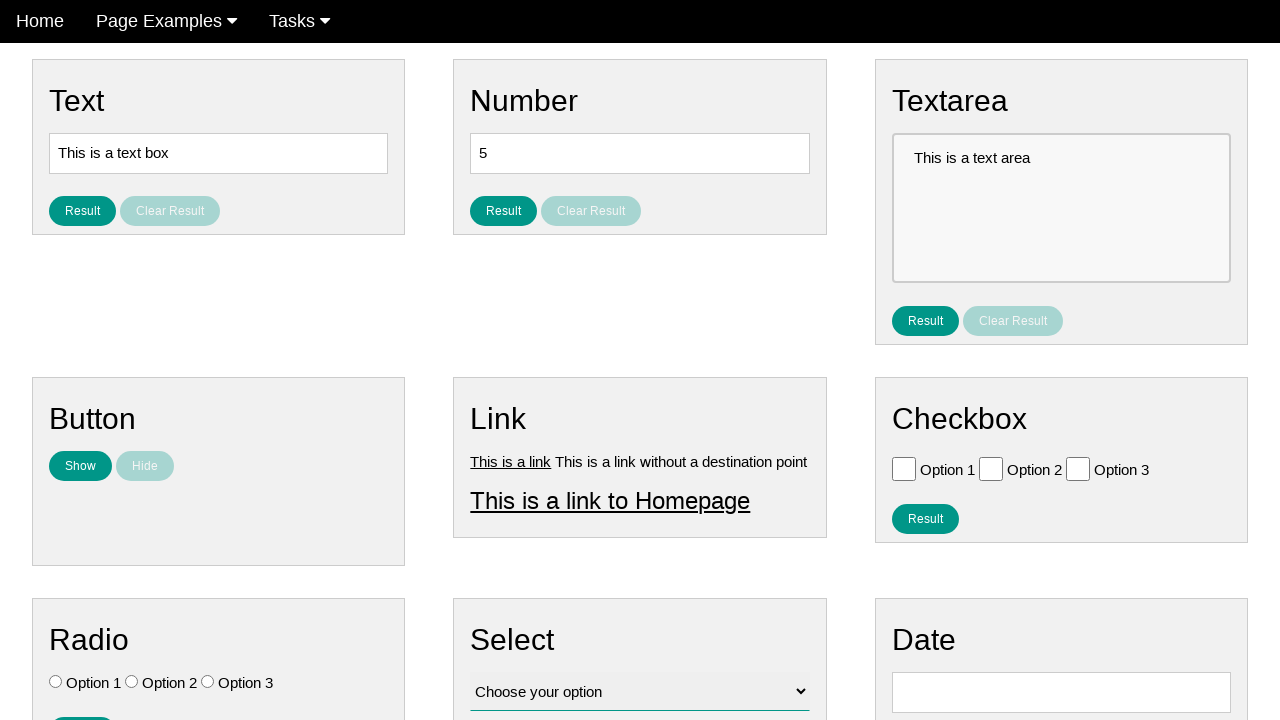

Verified that 'Hide' button is disabled again
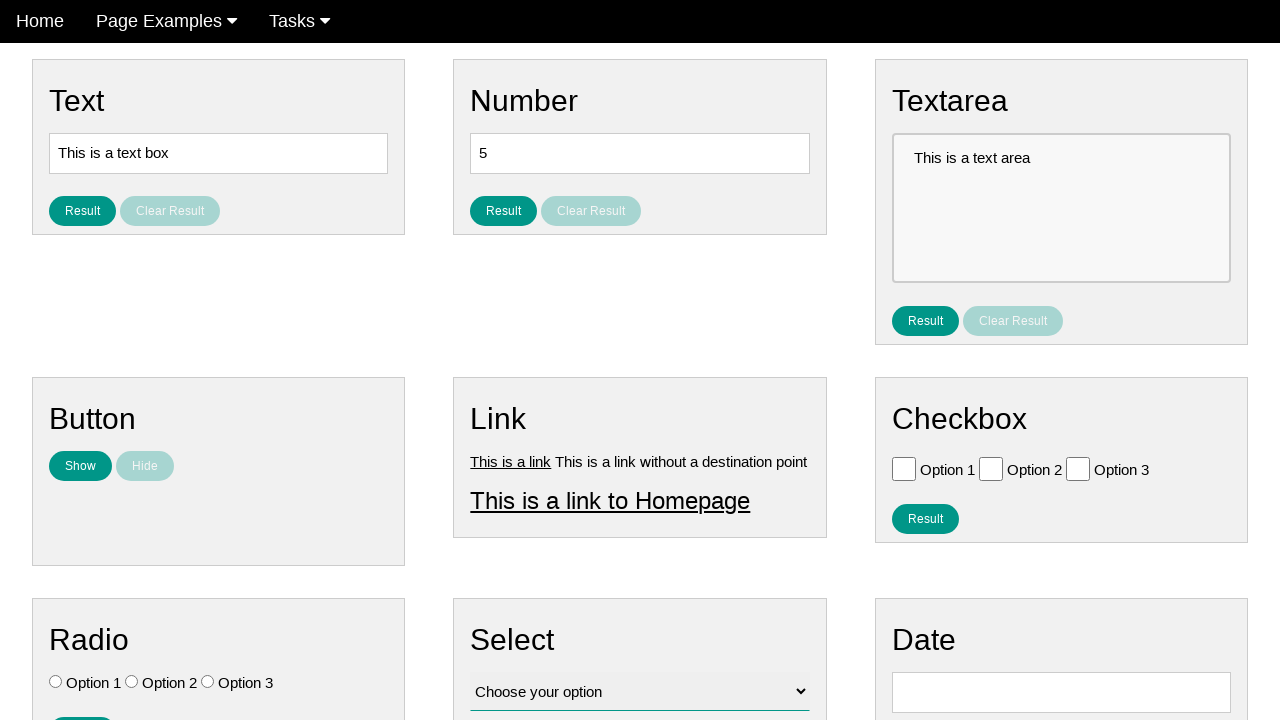

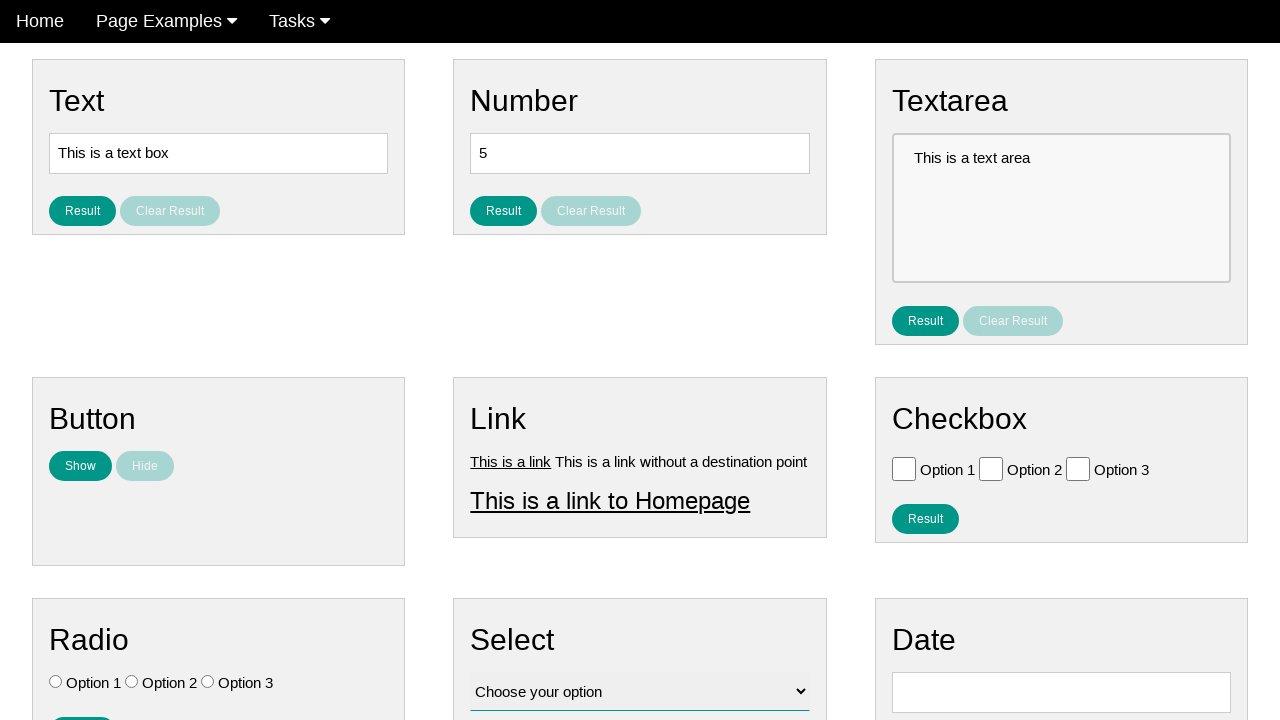